Tests dropdown selection functionality on a flight booking practice page by selecting origin city (Goa), destination city (Delhi), and toggling between one-way and round trip options

Starting URL: https://rahulshettyacademy.com/dropdownsPractise/

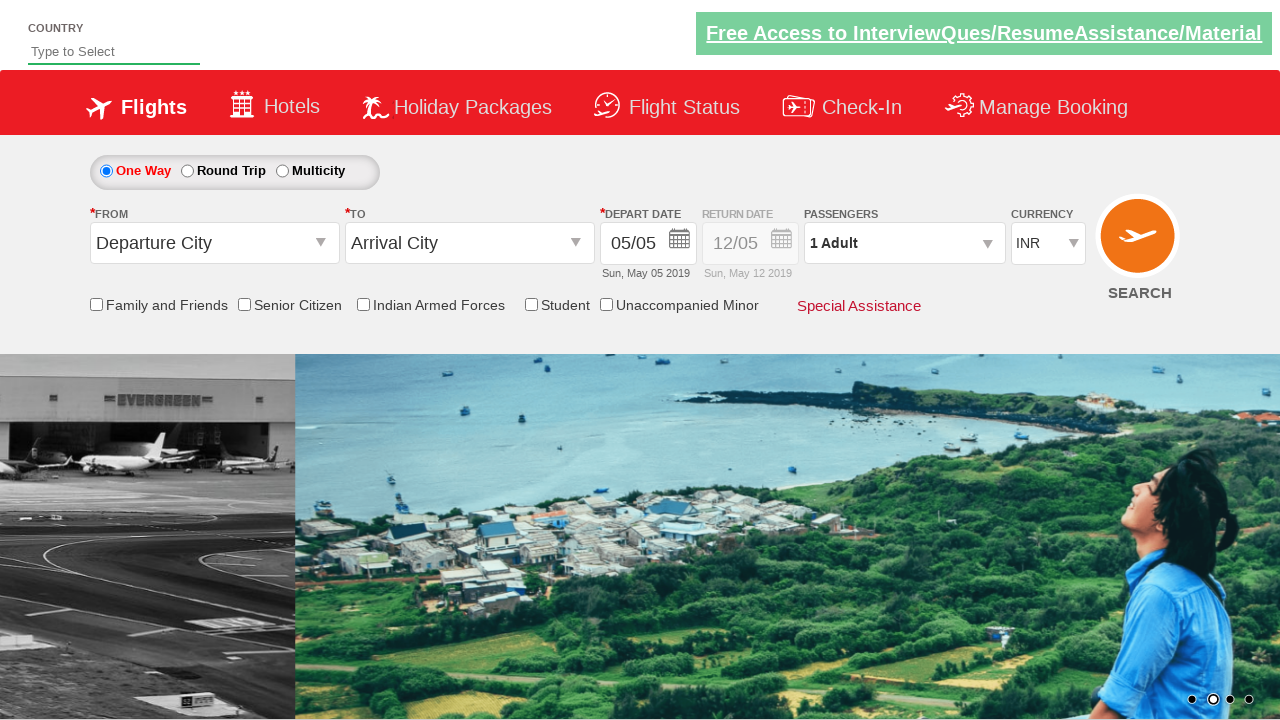

Clicked on origin station dropdown at (214, 243) on #ctl00_mainContent_ddl_originStation1_CTXT
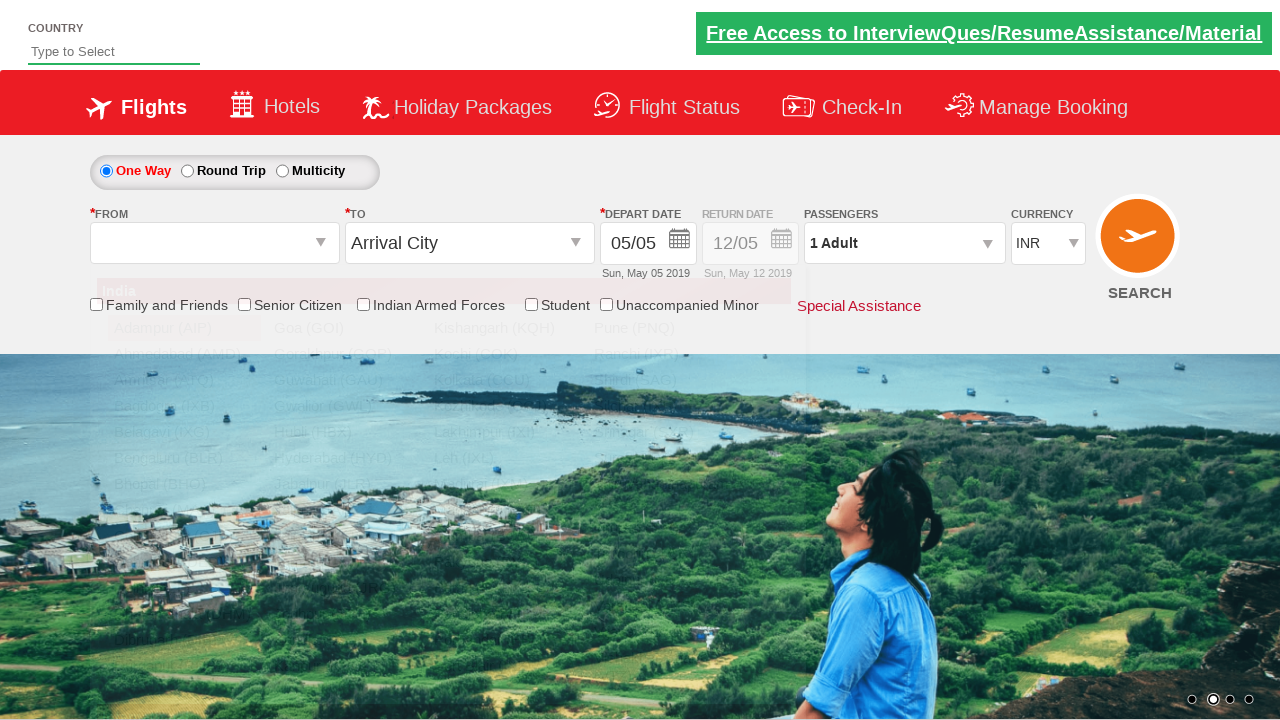

Selected Goa (GOI) as origin city at (344, 328) on xpath=//a[@text='Goa (GOI)']
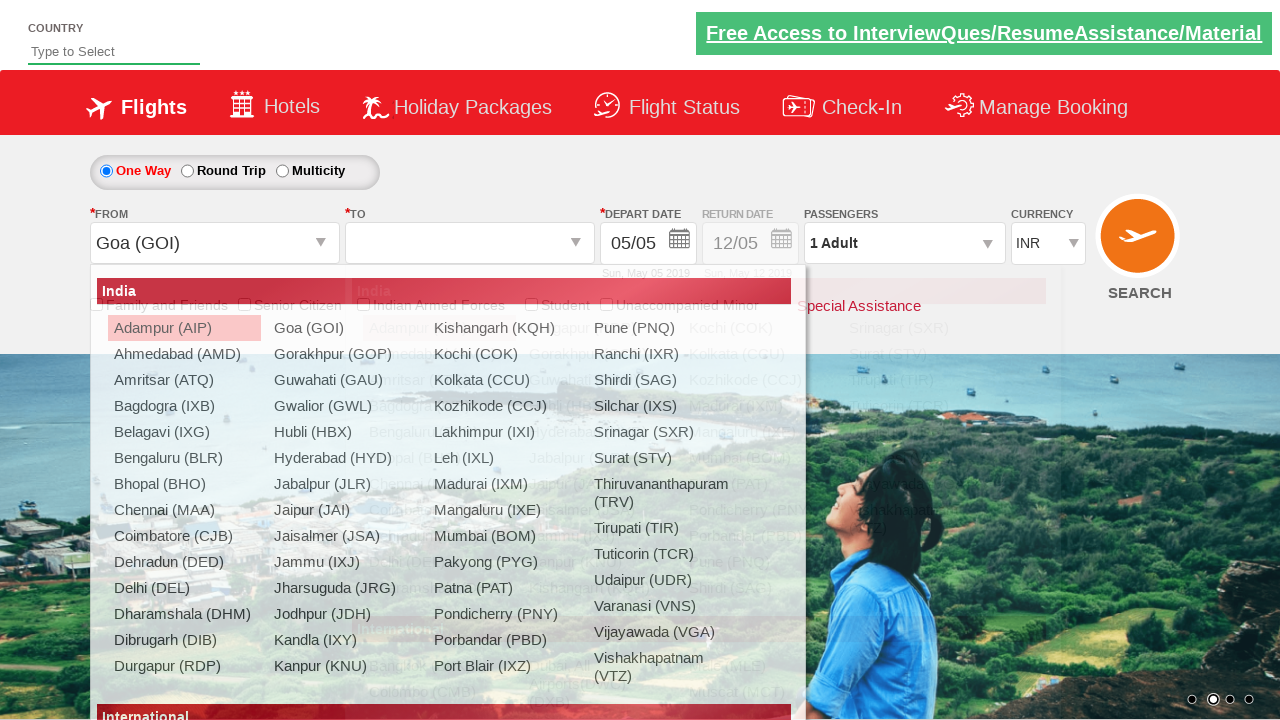

Clicked on destination station dropdown at (470, 243) on #ctl00_mainContent_ddl_destinationStation1_CTXT
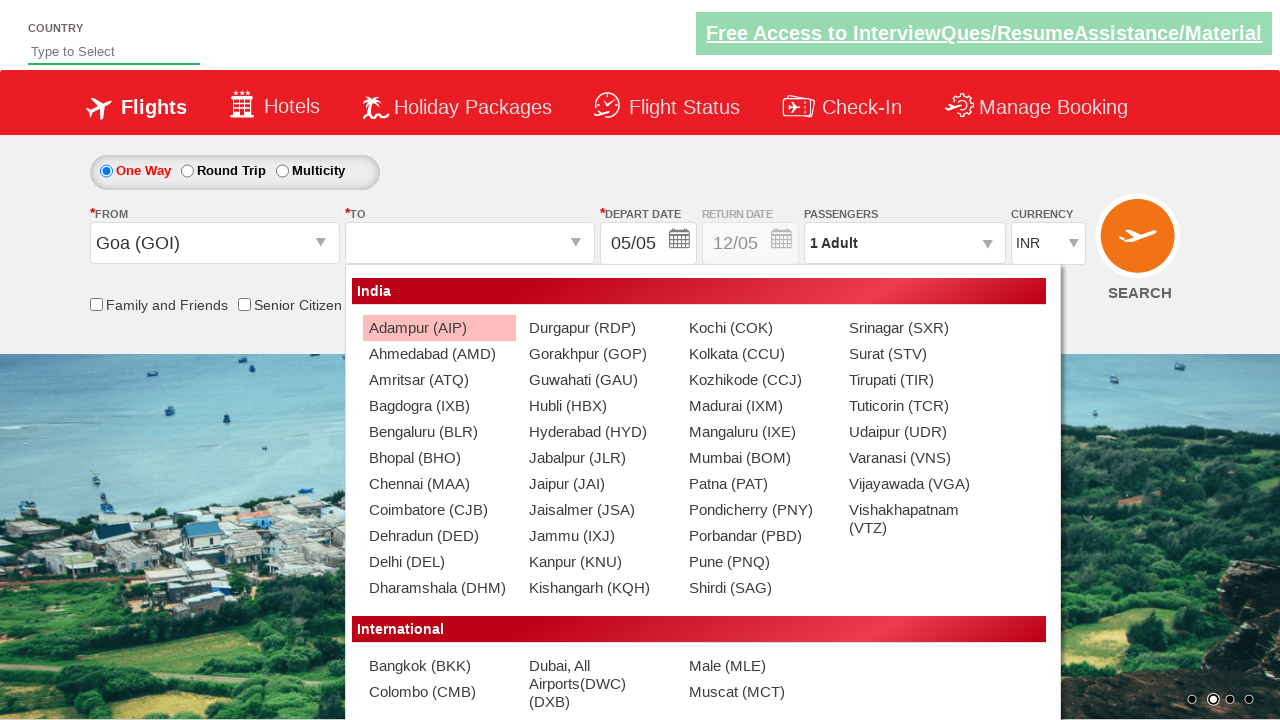

Selected Delhi (DEL) as destination city at (439, 562) on xpath=//div[@id='ctl00_mainContent_ddl_destinationStation1_CTNR']//a[@text='Delh
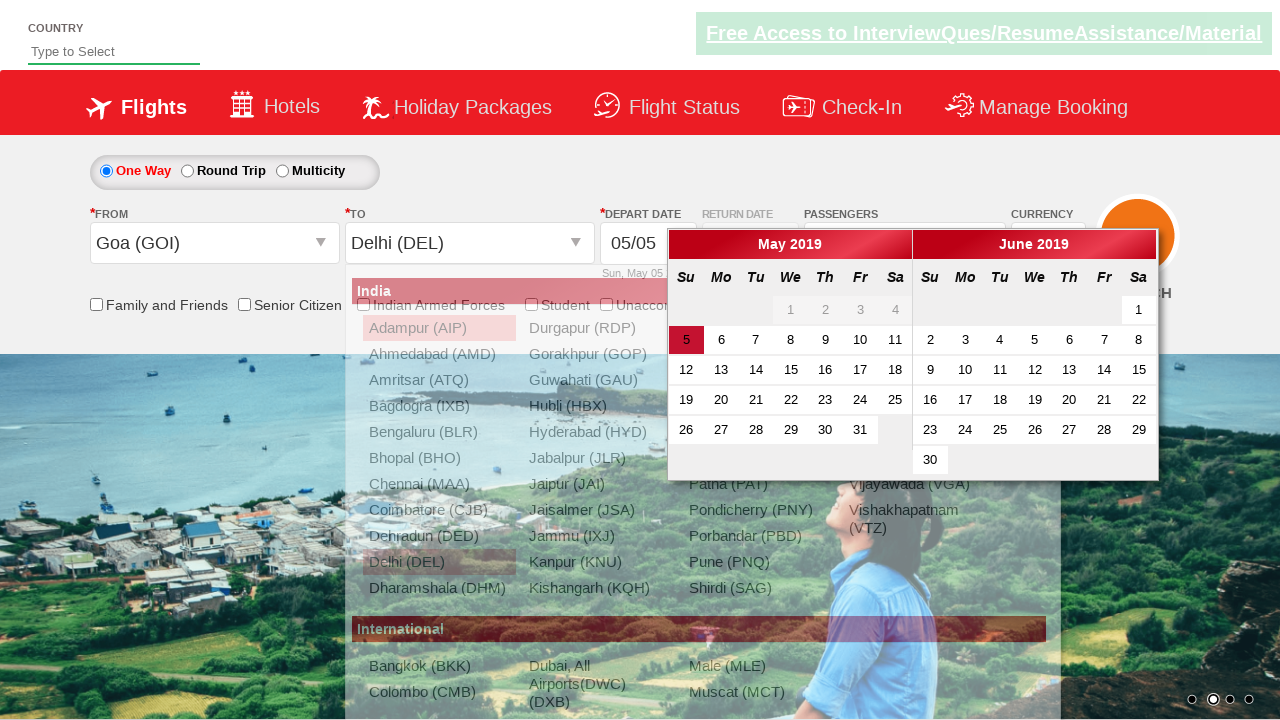

Selected One Way trip option at (106, 171) on #ctl00_mainContent_rbtnl_Trip_0
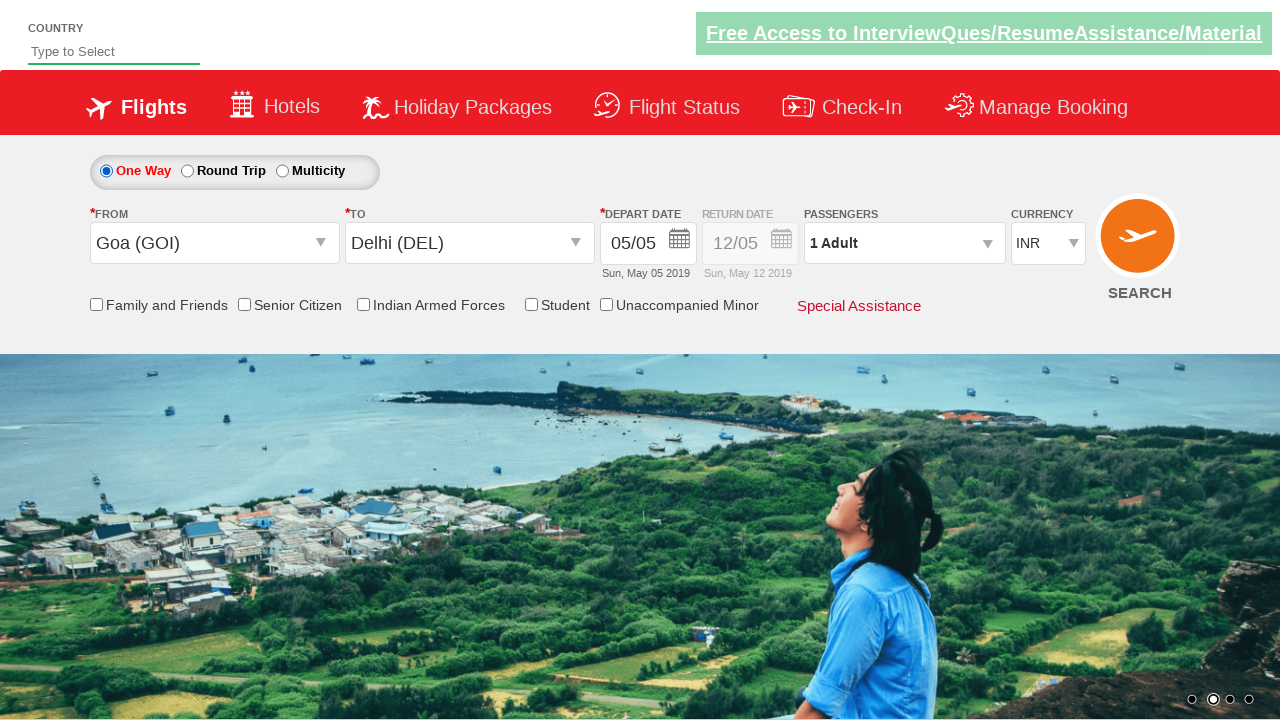

Selected Round Trip option at (187, 171) on #ctl00_mainContent_rbtnl_Trip_1
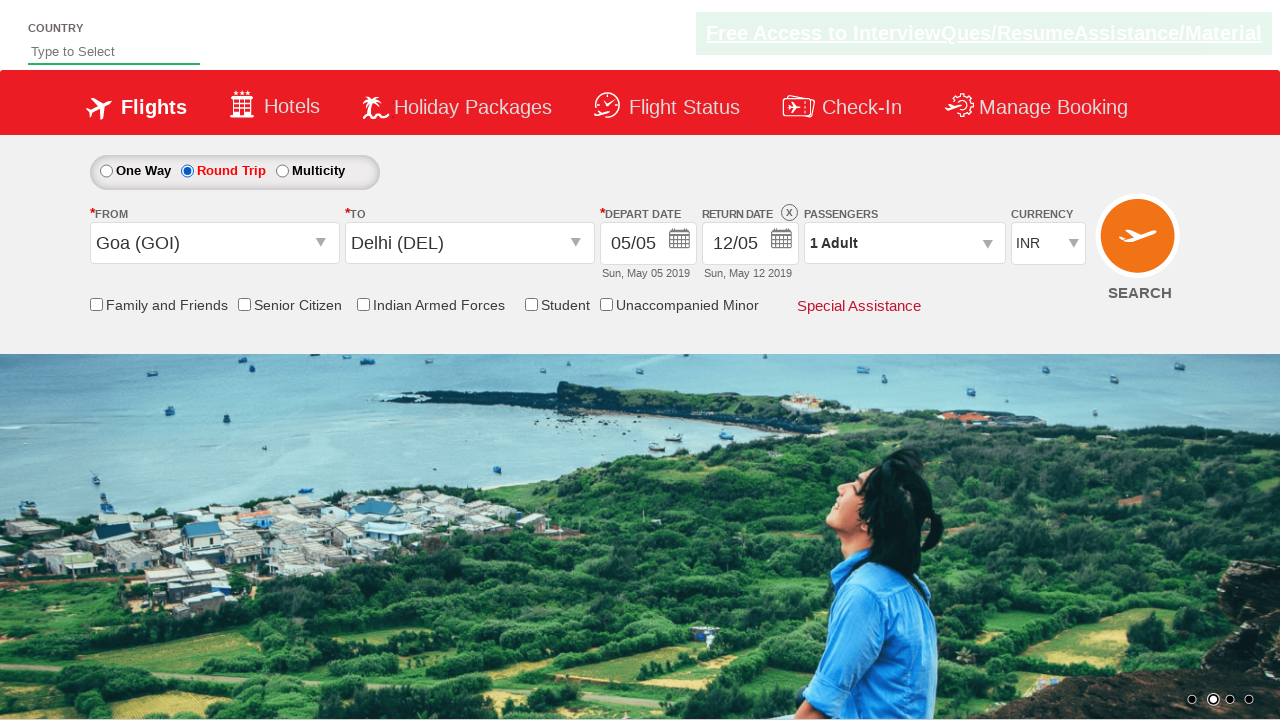

Return date field became visible after selecting Round Trip
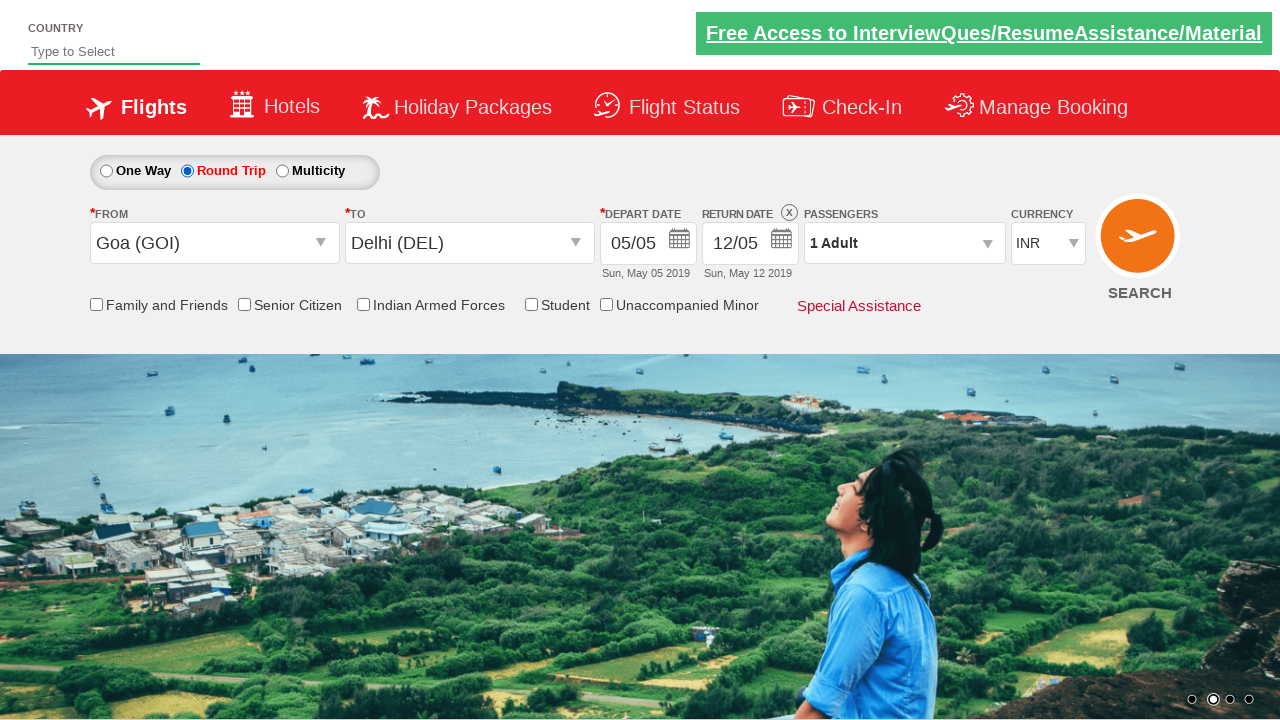

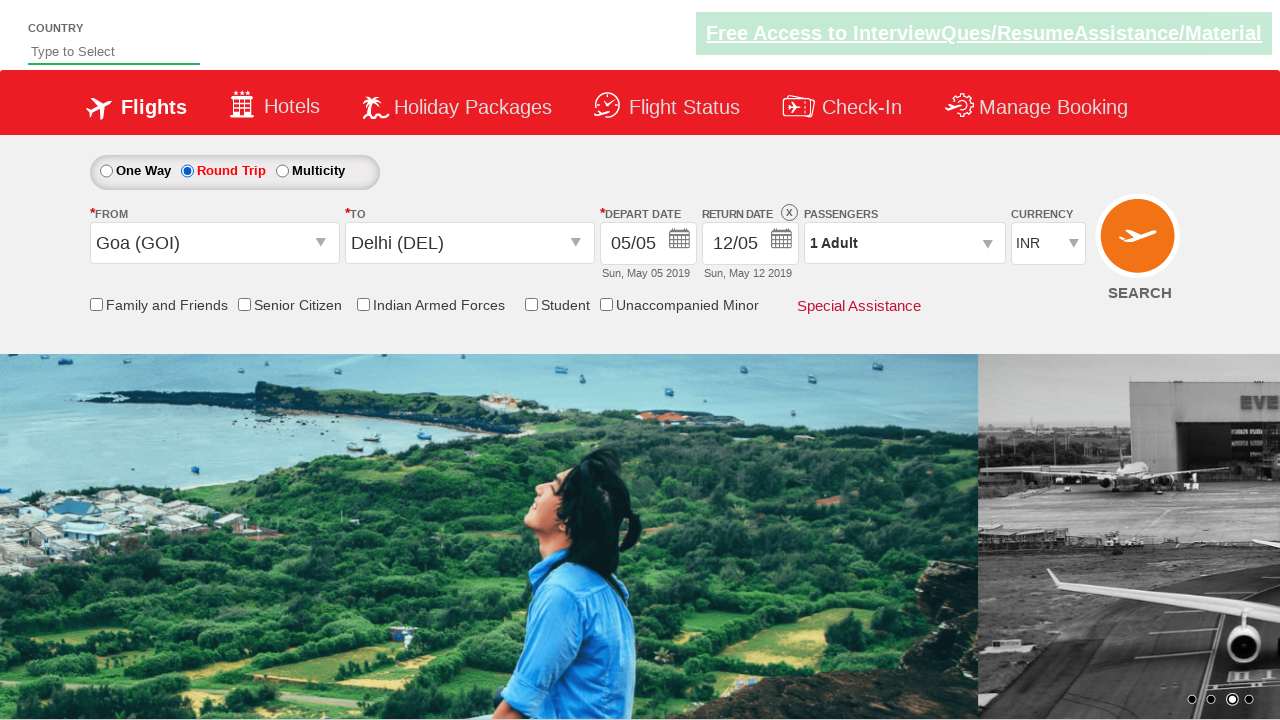